Tests file upload functionality by uploading a text file to the upload form and verifying the uploaded filename is displayed correctly

Starting URL: http://the-internet.herokuapp.com/upload

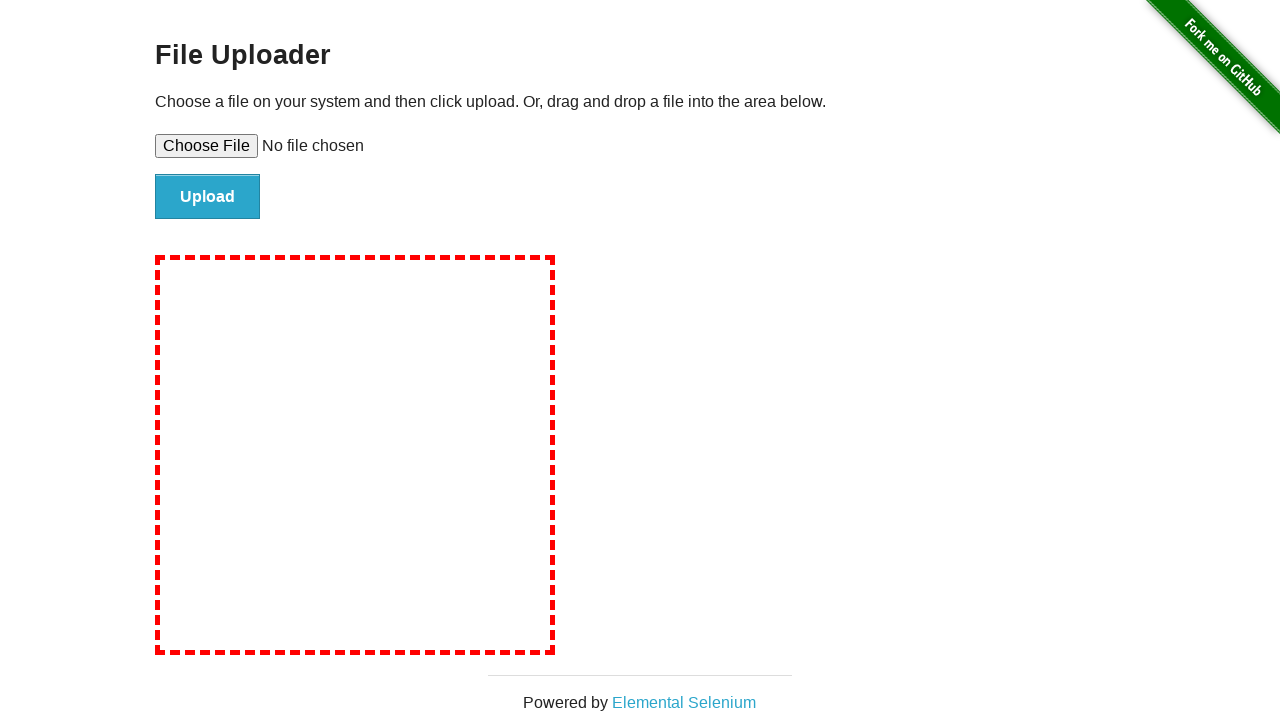

Created temporary test file with sample content
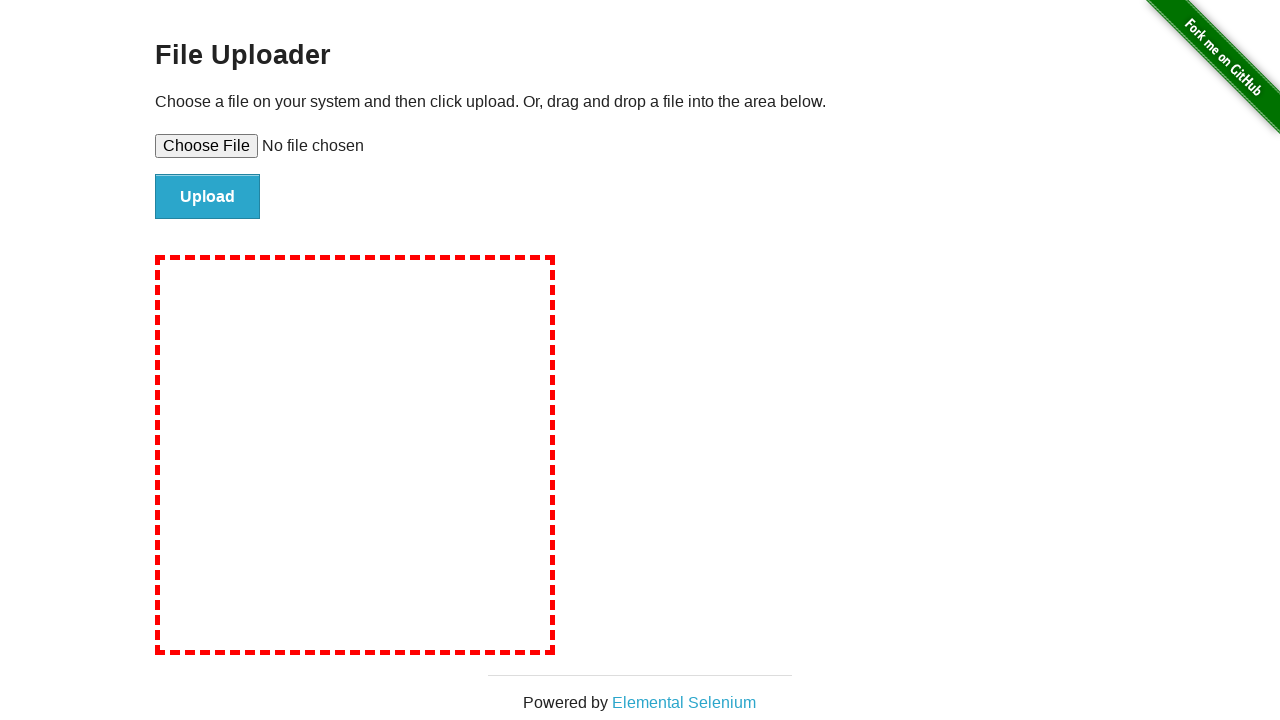

Set file input with test-upload-file.txt
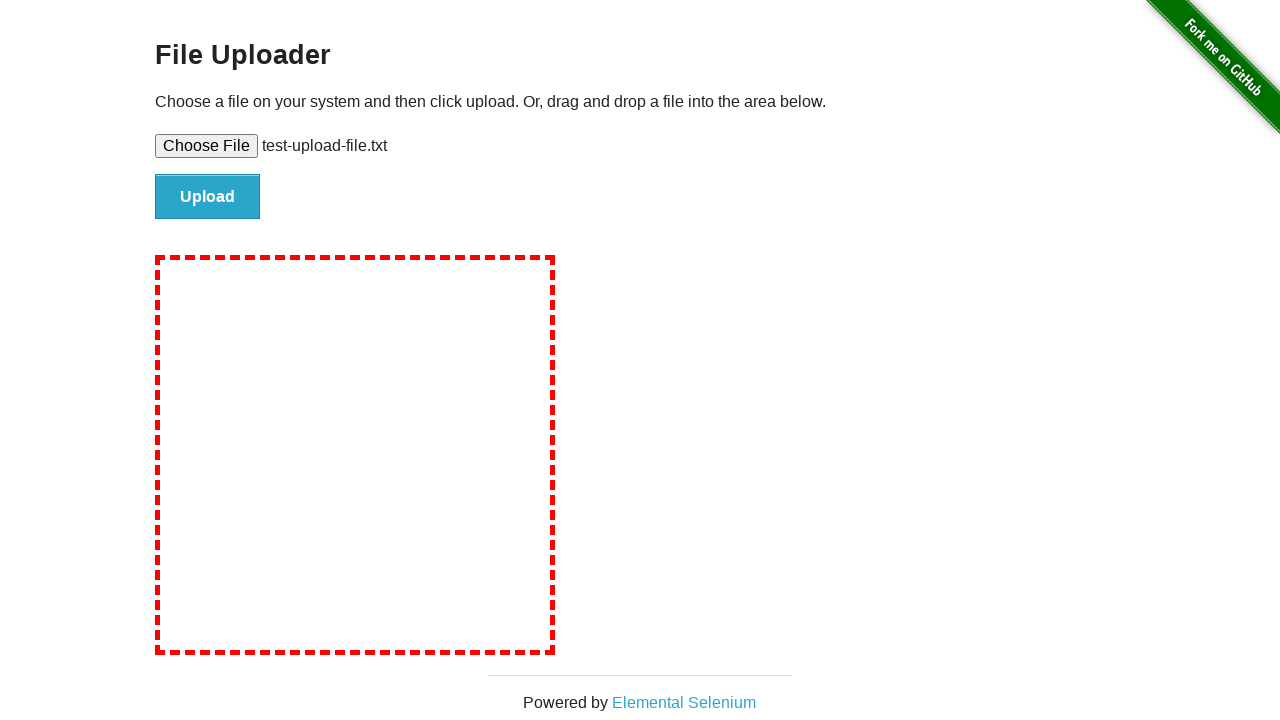

Clicked file submit button at (208, 197) on #file-submit
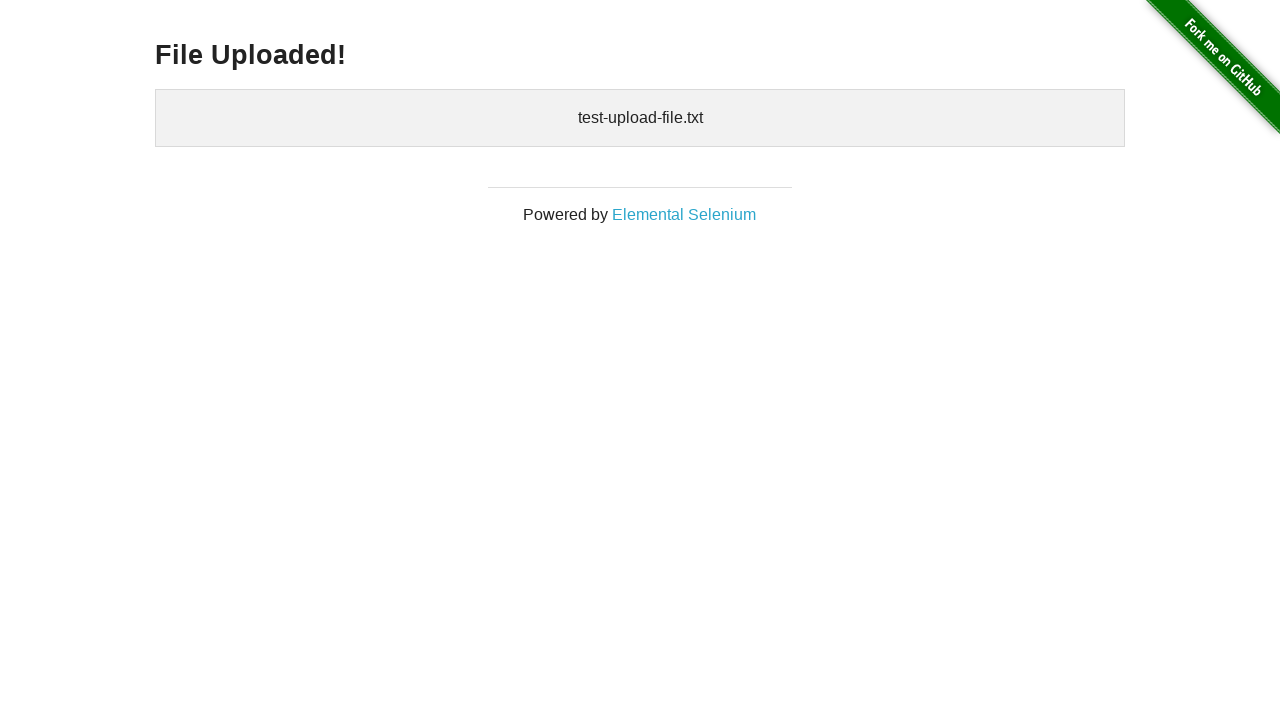

Verified uploaded files element appeared on page
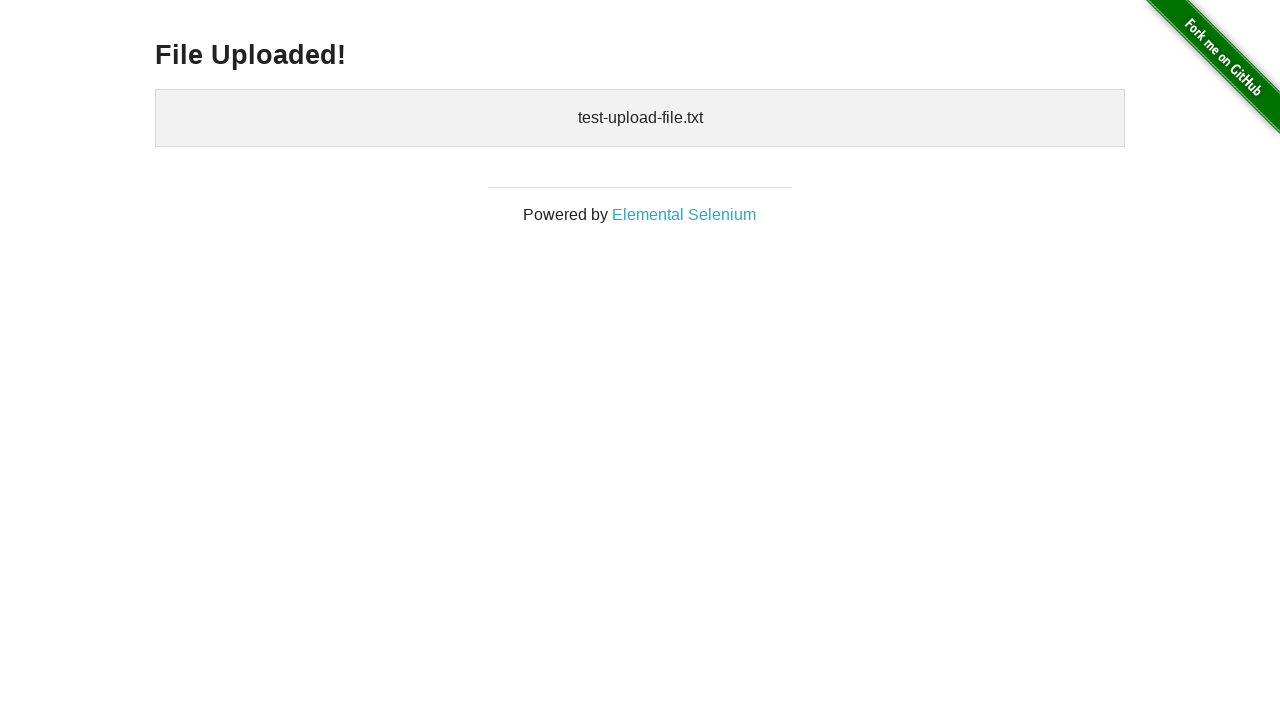

Removed temporary test file
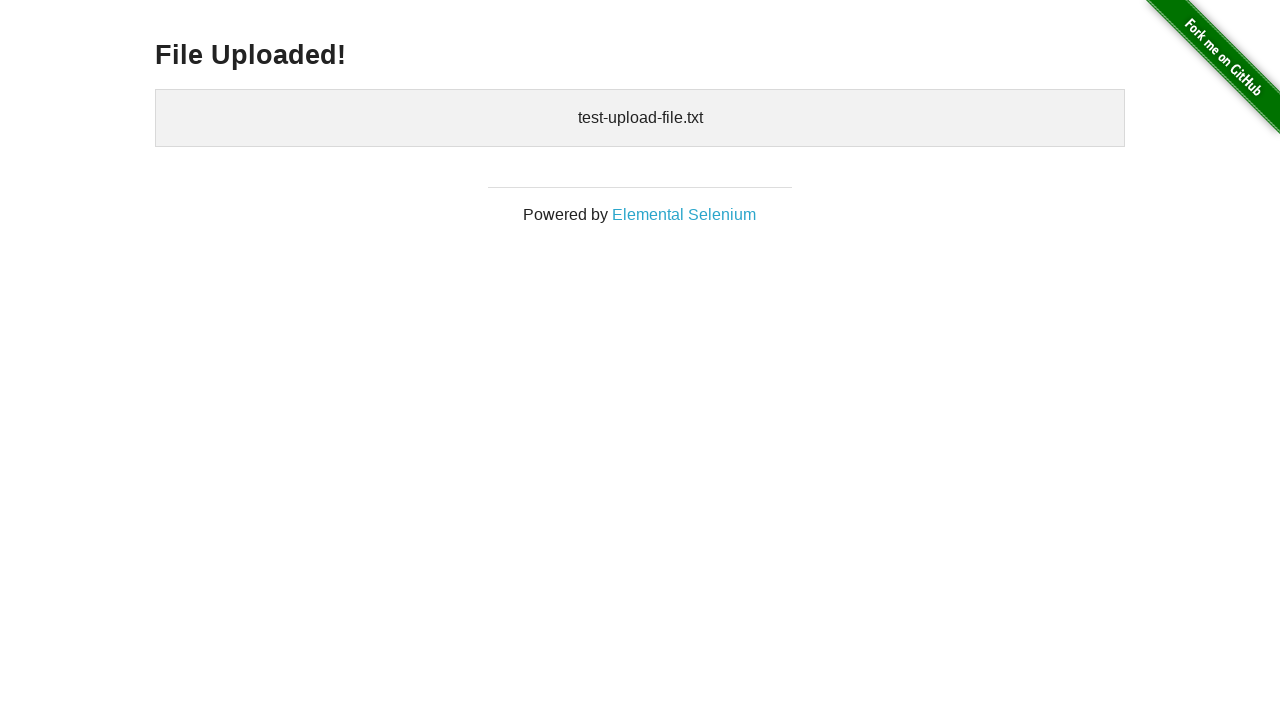

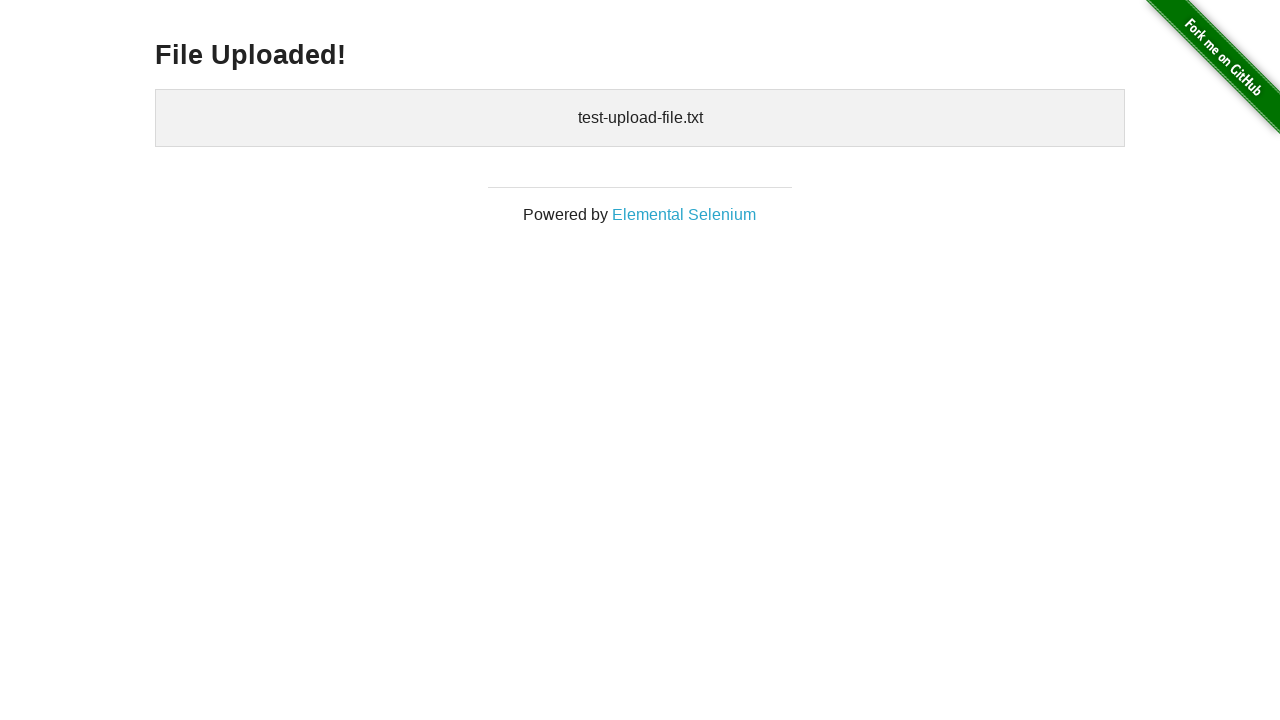